Tests iframe handling by switching to an iframe and clicking a button within it on the W3Schools JavaScript try-it editor page

Starting URL: https://www.w3schools.com/js/tryit.asp?filename=tryjs_myfirst

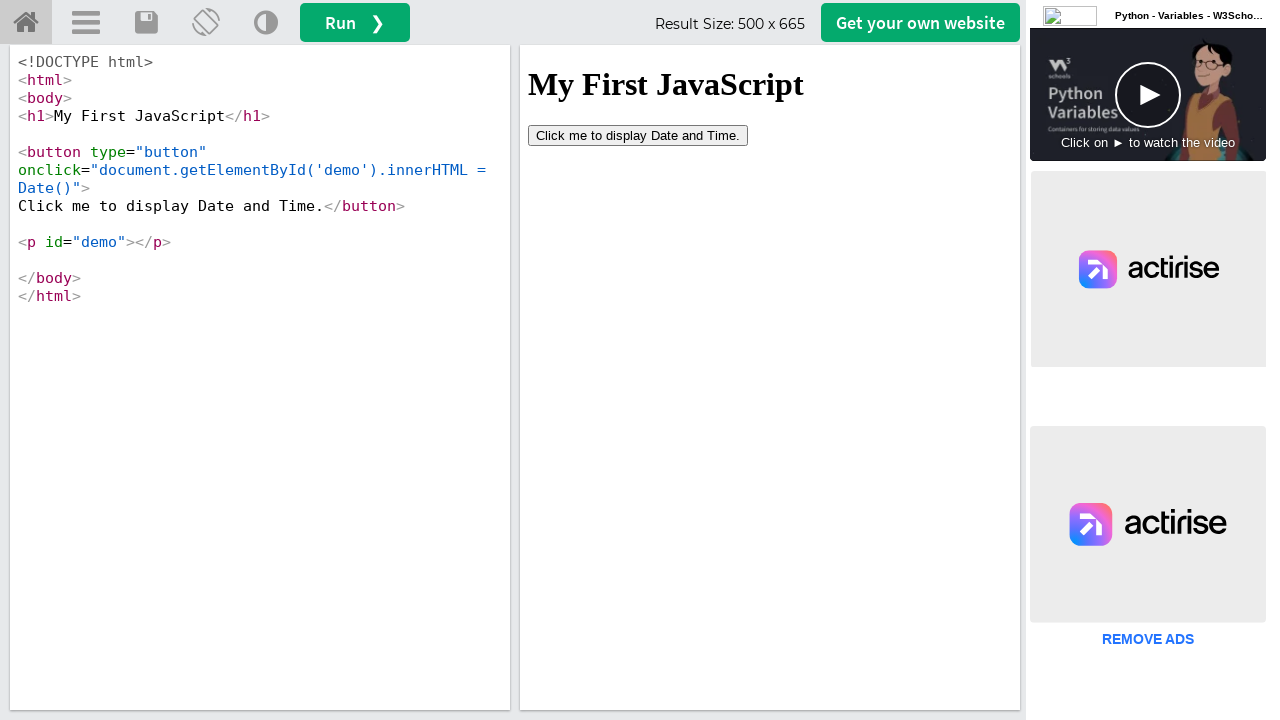

Located iframe with id 'iframeResult'
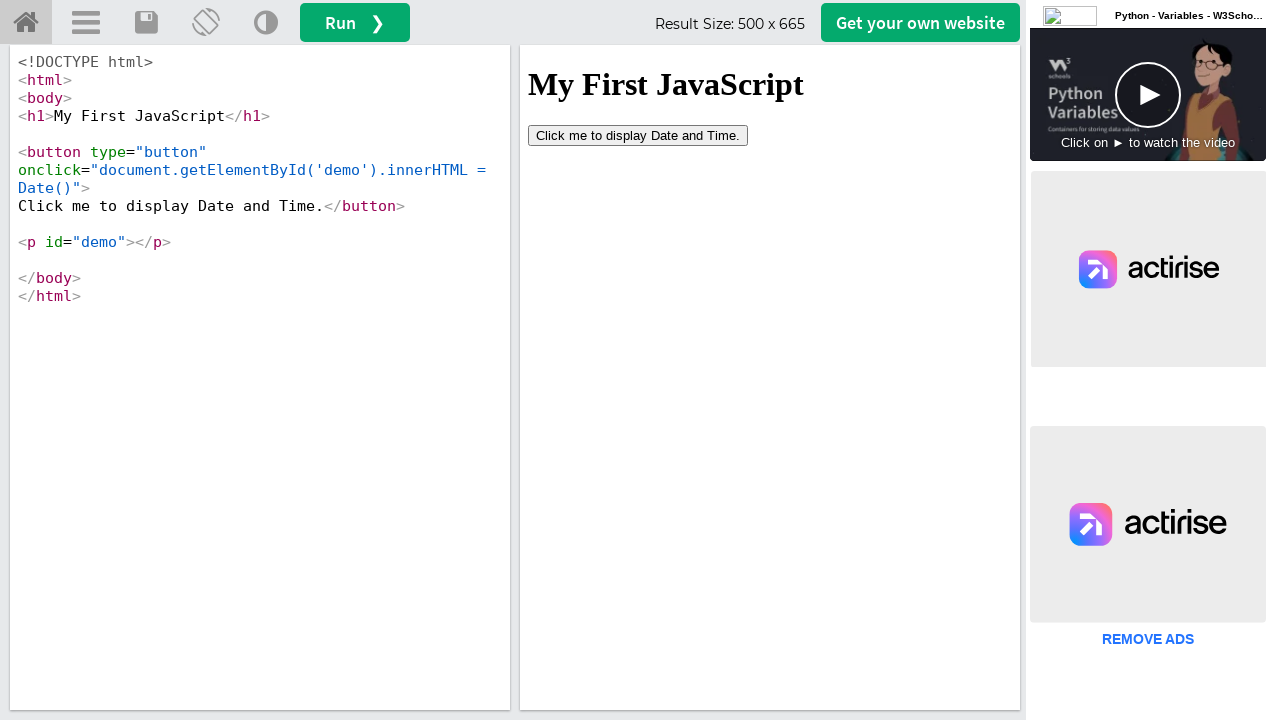

Clicked 'Click me to' button inside iframe at (638, 135) on iframe#iframeResult >> internal:control=enter-frame >> xpath=//button[contains(t
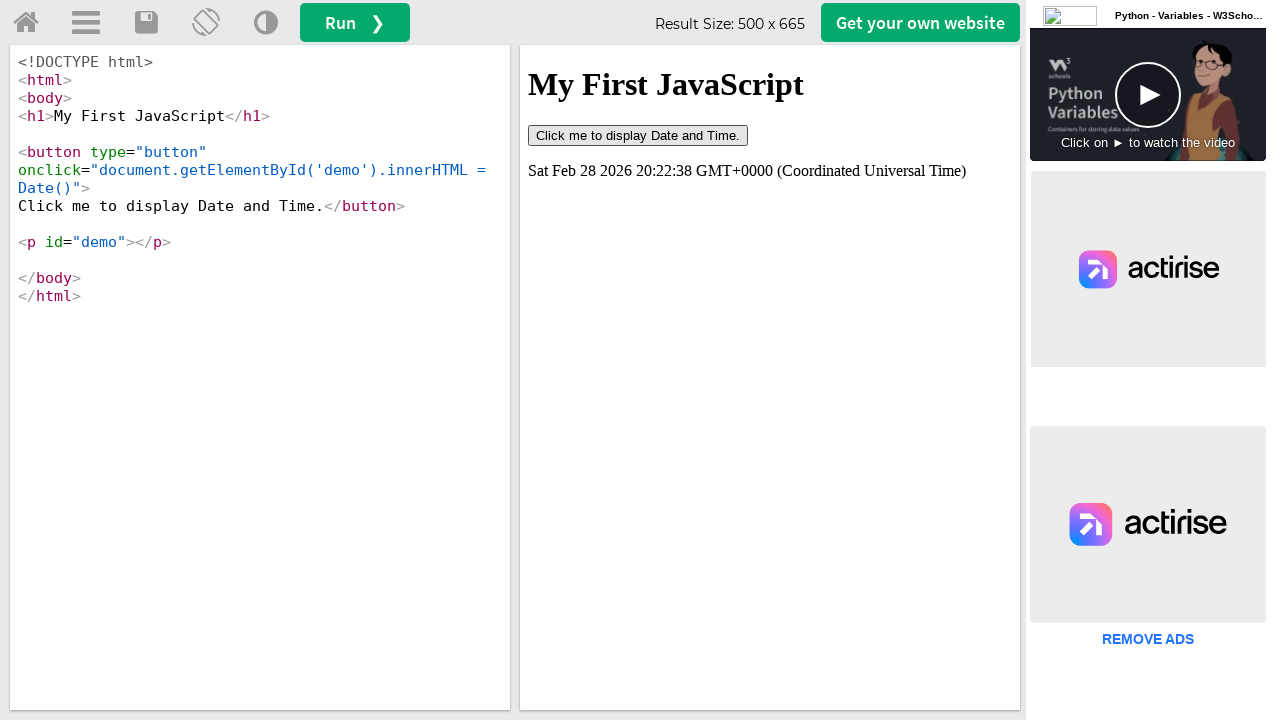

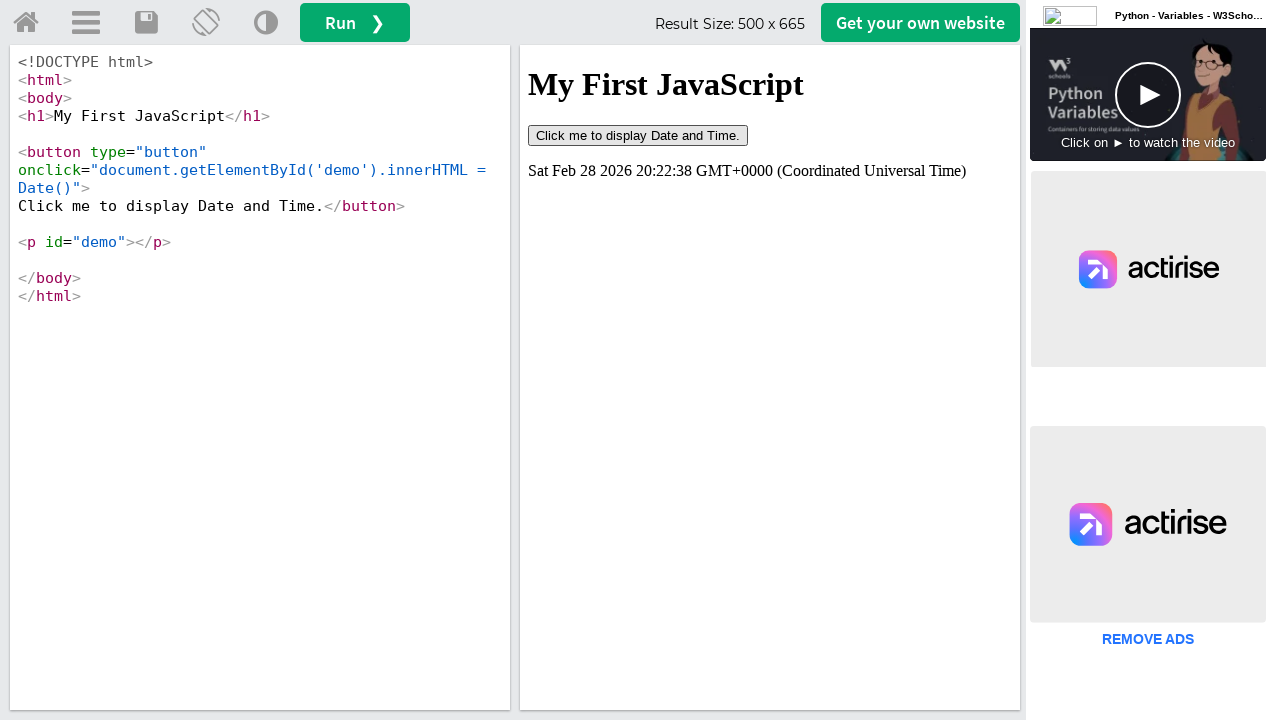